Tests marking all todo items as completed using the toggle all checkbox

Starting URL: https://demo.playwright.dev/todomvc

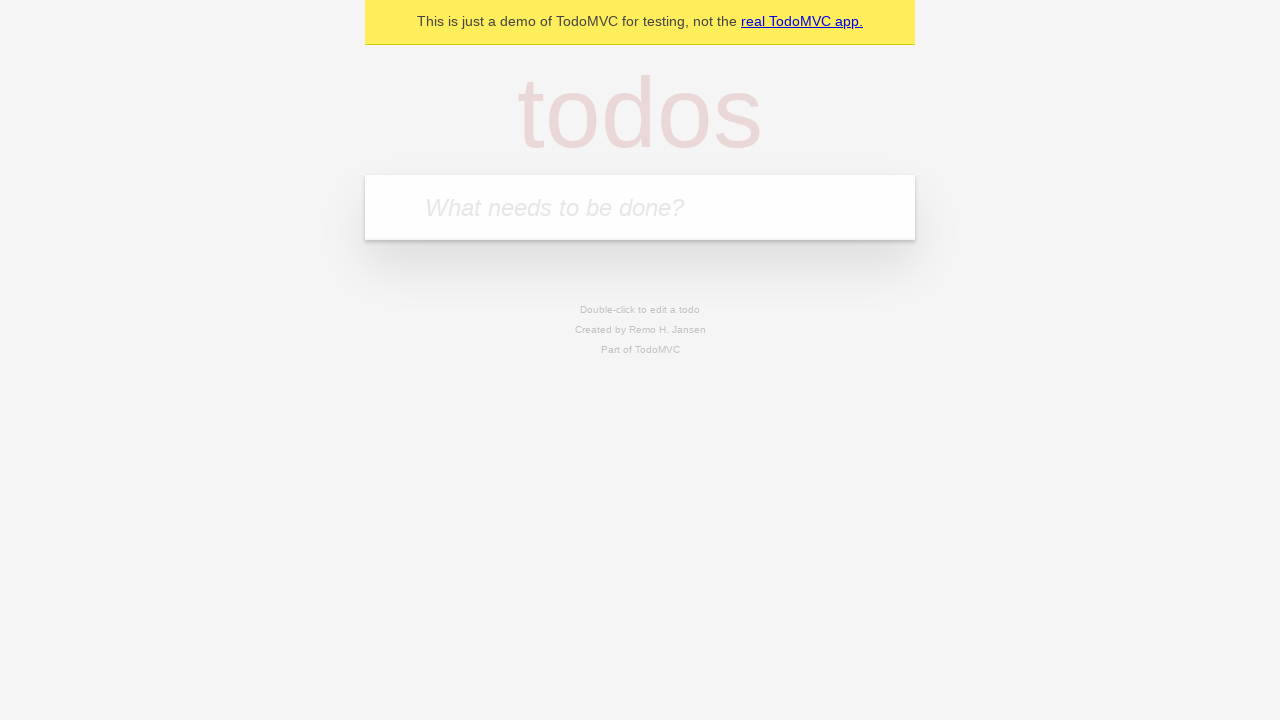

Located todo input field
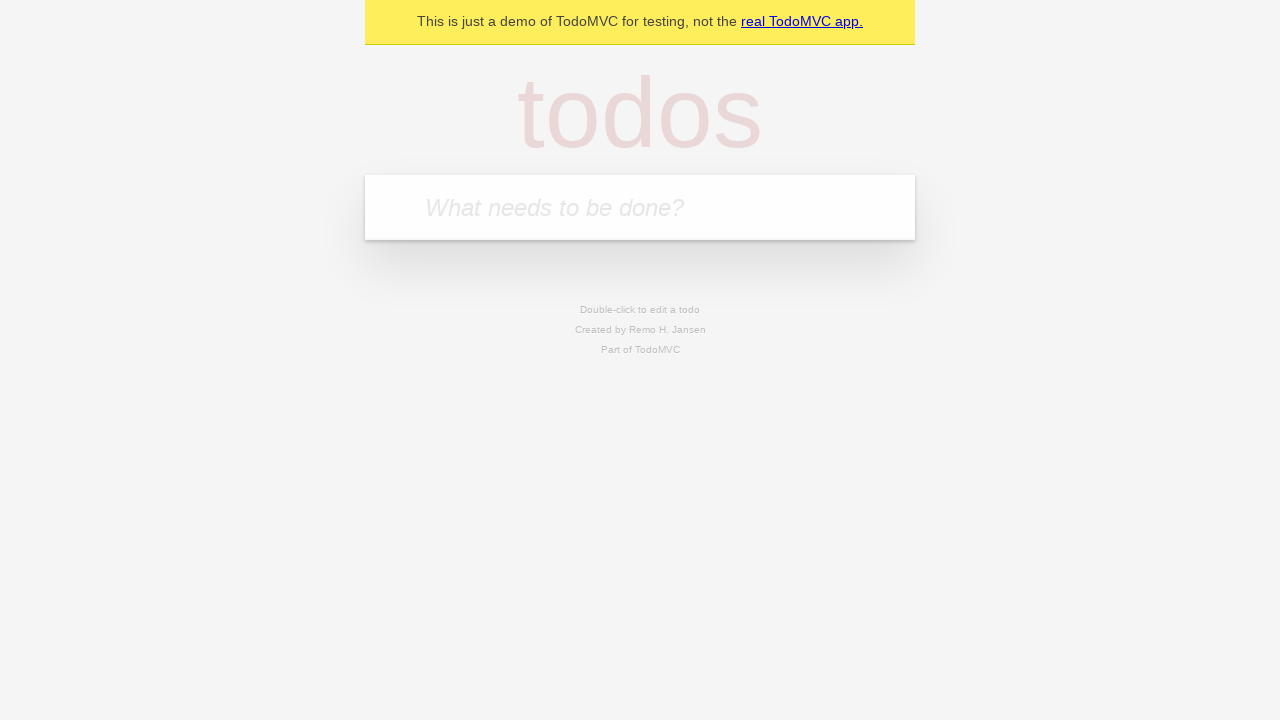

Filled todo input with 'draft Christmas Party plans' on internal:attr=[placeholder="What needs to be done?"i]
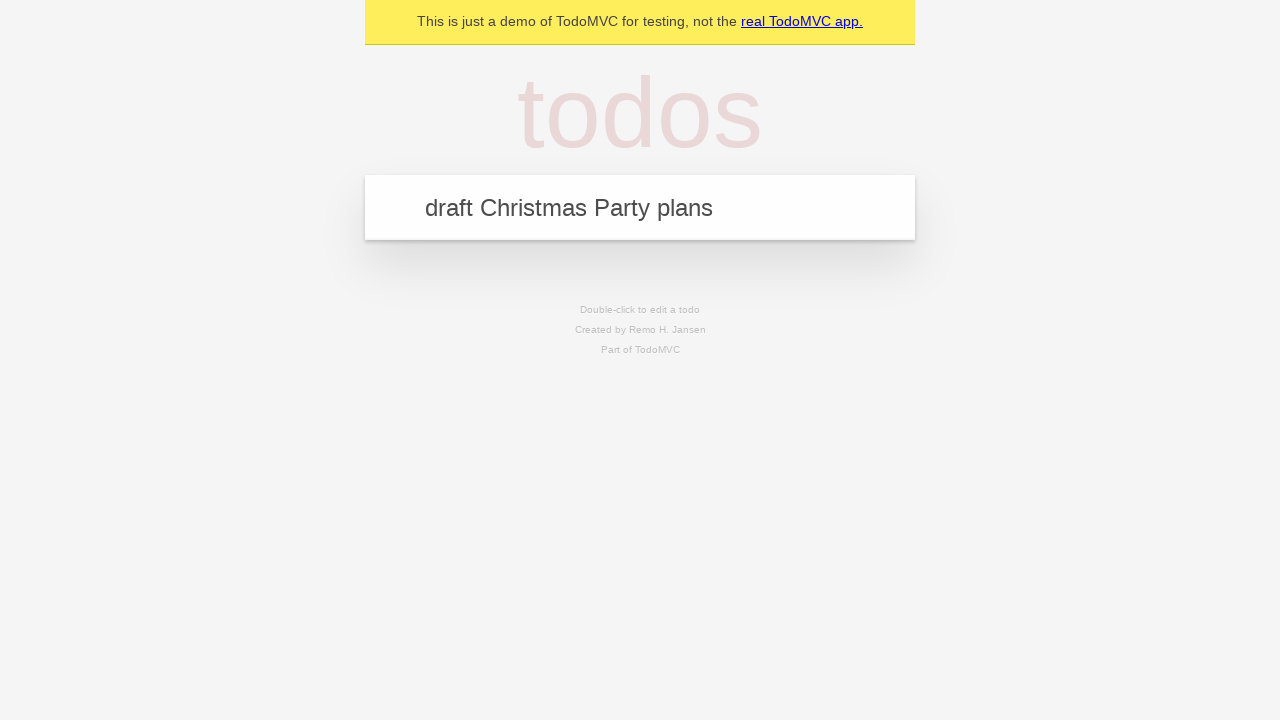

Pressed Enter to create todo 'draft Christmas Party plans' on internal:attr=[placeholder="What needs to be done?"i]
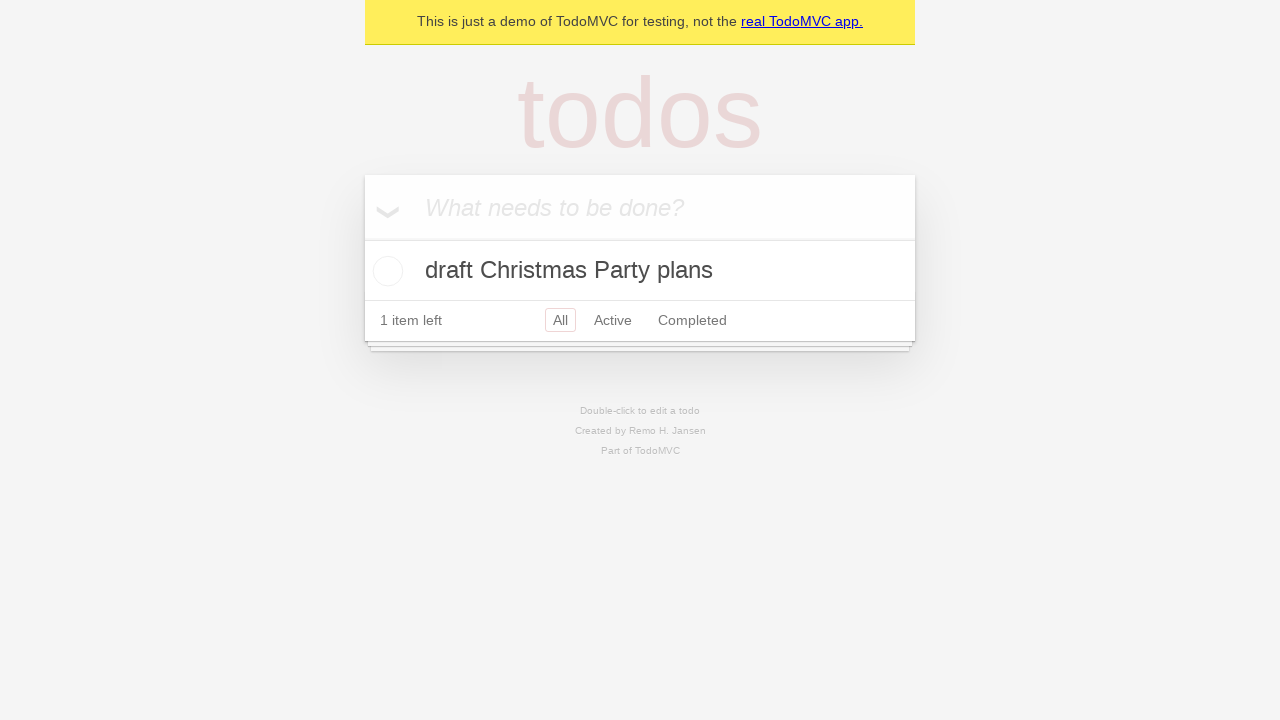

Filled todo input with 'tell HR about the party' on internal:attr=[placeholder="What needs to be done?"i]
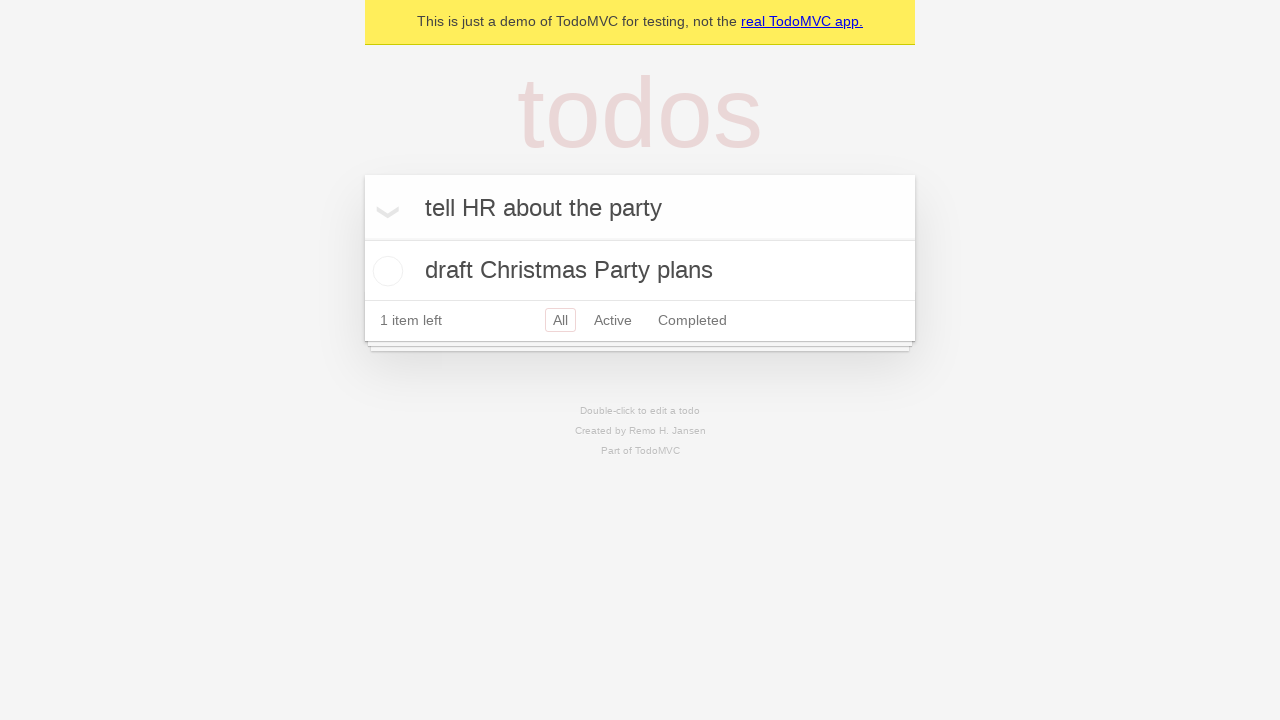

Pressed Enter to create todo 'tell HR about the party' on internal:attr=[placeholder="What needs to be done?"i]
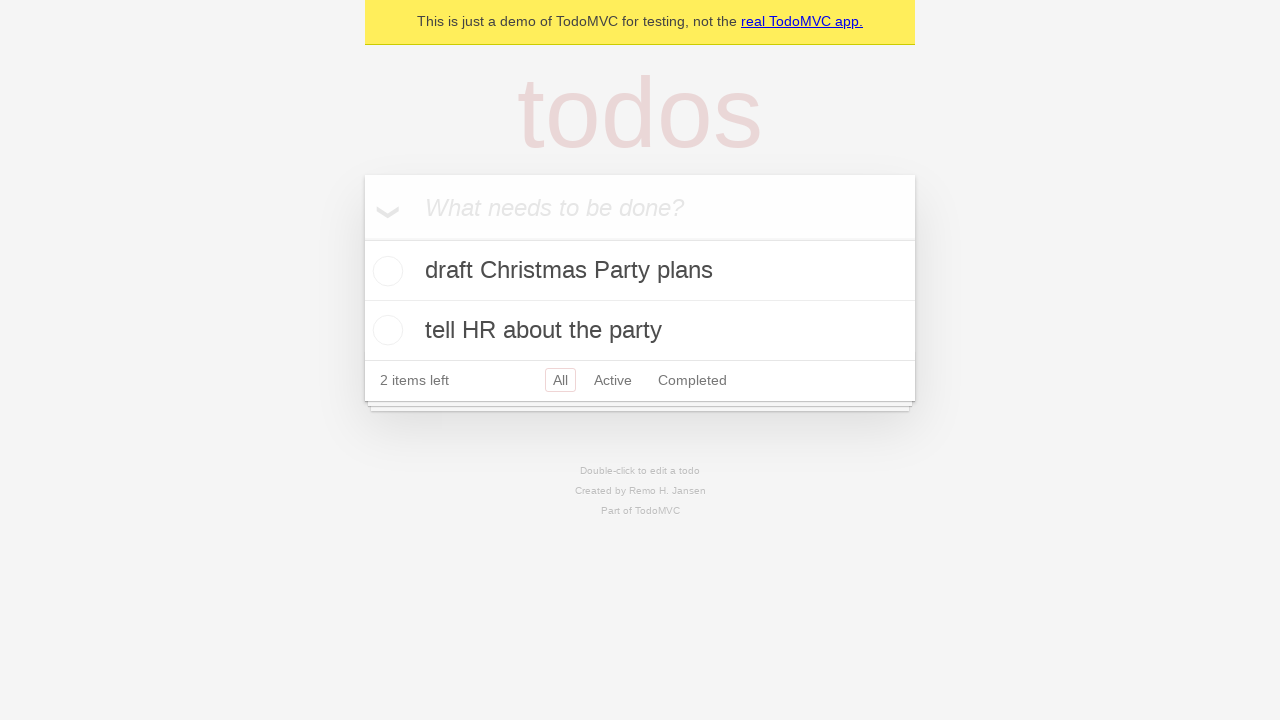

Filled todo input with 'send party budget over to Finance' on internal:attr=[placeholder="What needs to be done?"i]
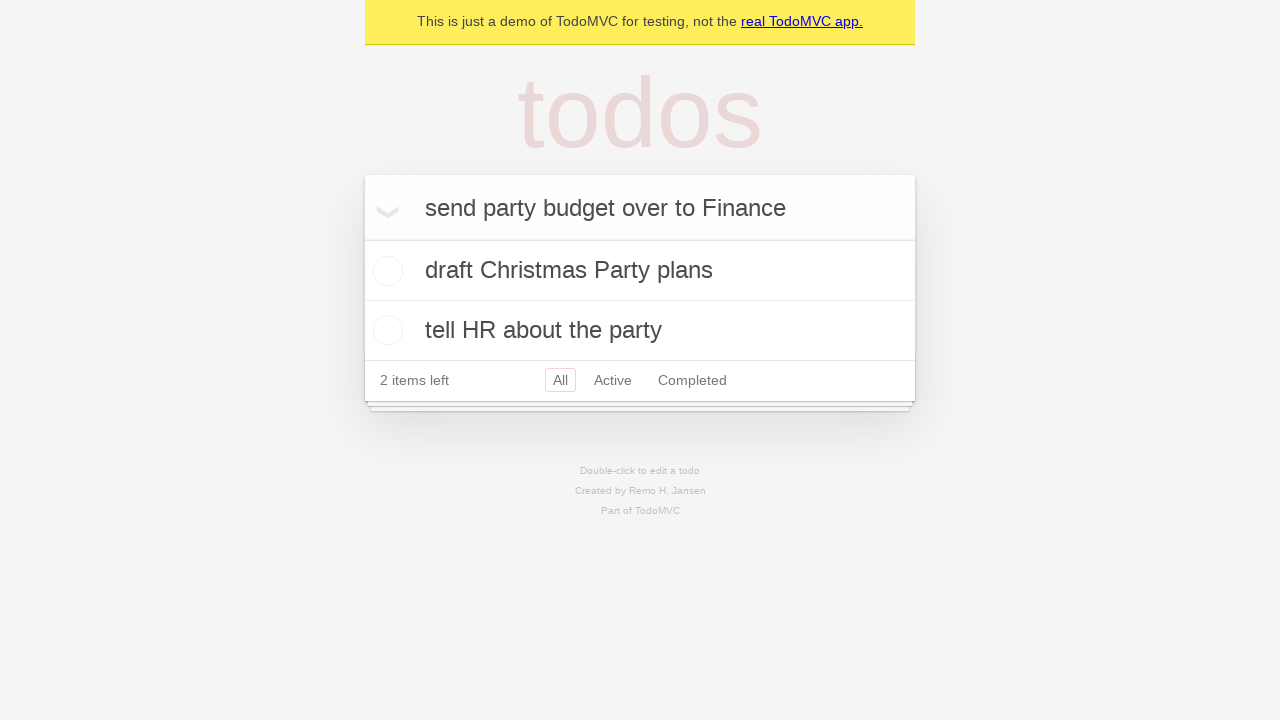

Pressed Enter to create todo 'send party budget over to Finance' on internal:attr=[placeholder="What needs to be done?"i]
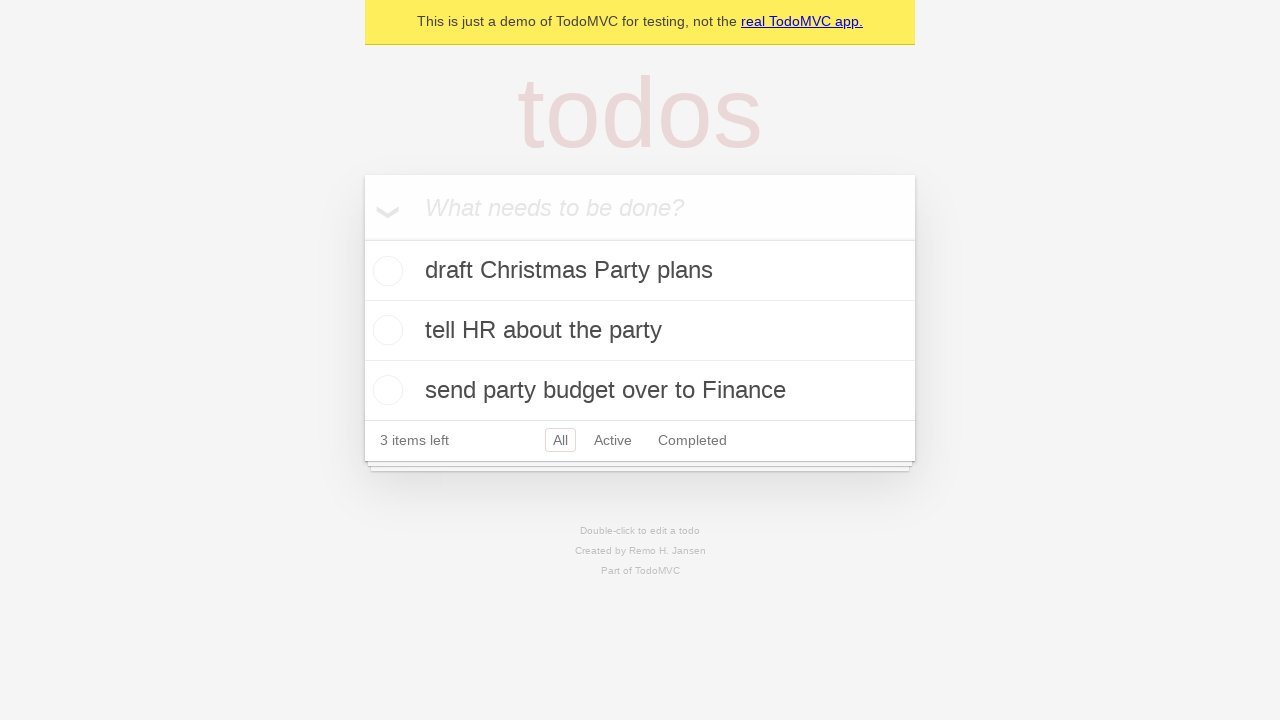

Filled todo input with 'get the party accepted by Management' on internal:attr=[placeholder="What needs to be done?"i]
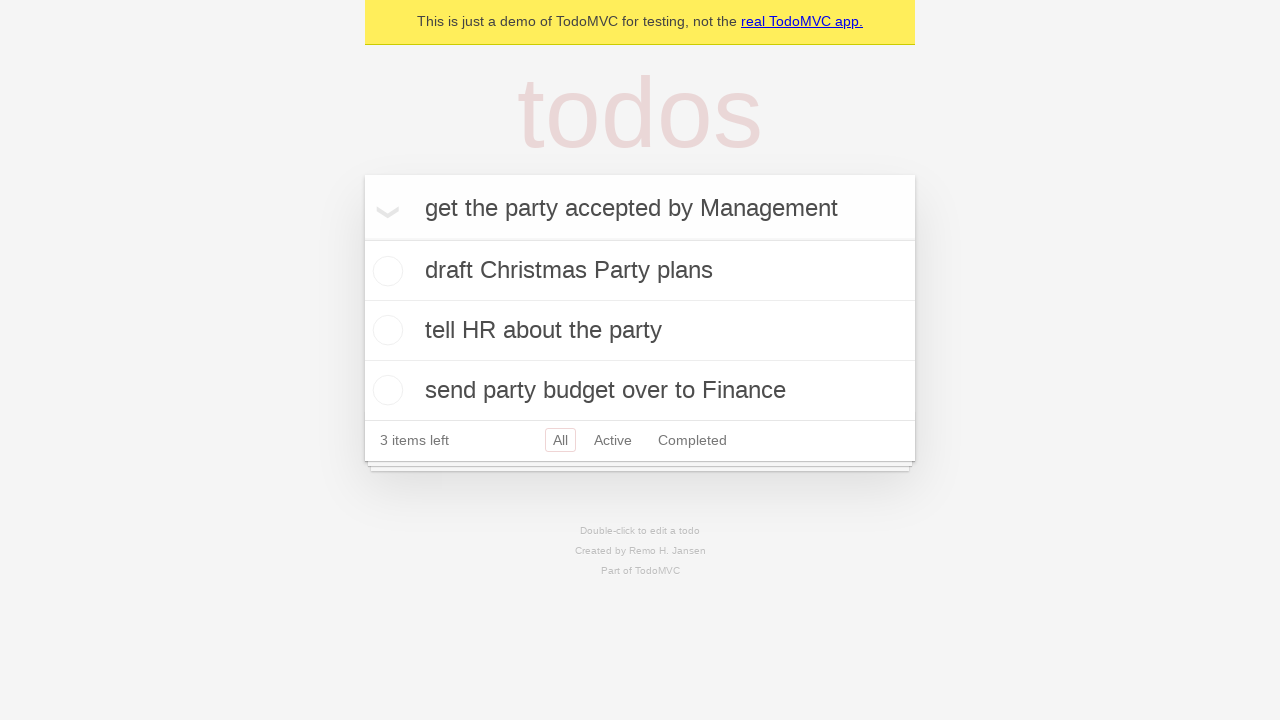

Pressed Enter to create todo 'get the party accepted by Management' on internal:attr=[placeholder="What needs to be done?"i]
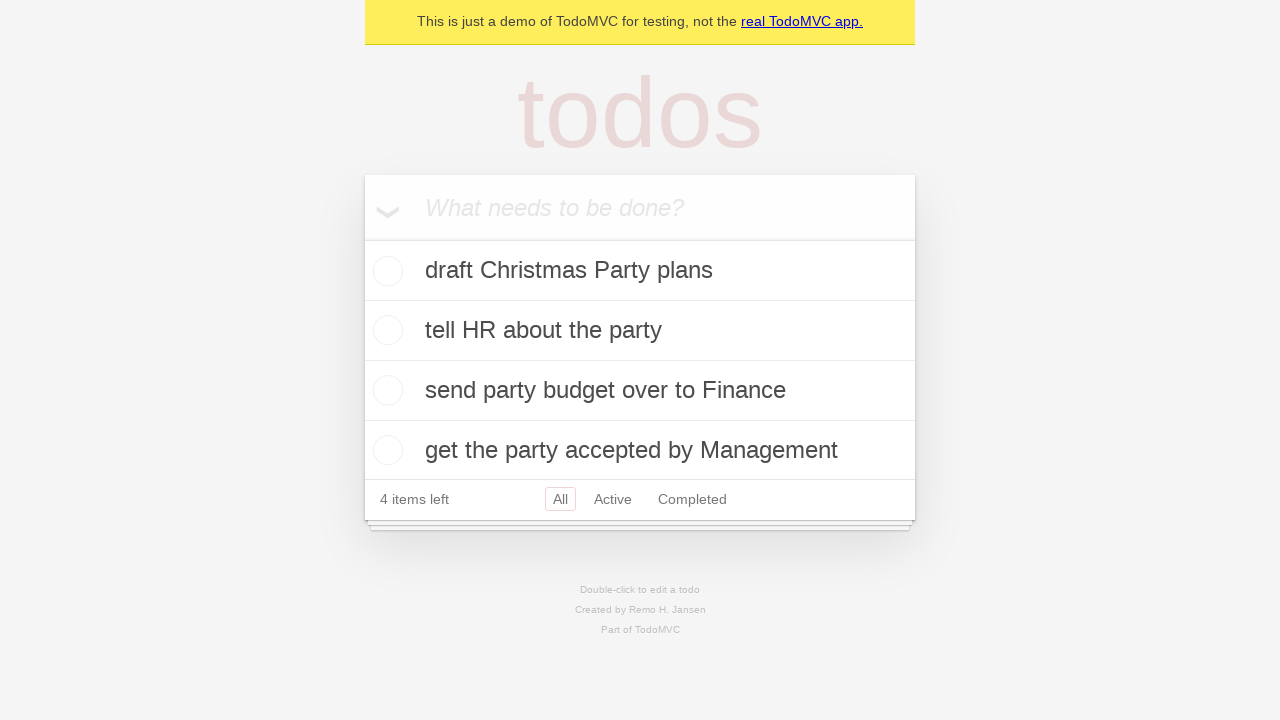

Clicked 'Mark all as complete' checkbox at (362, 238) on internal:label="Mark all as complete"i
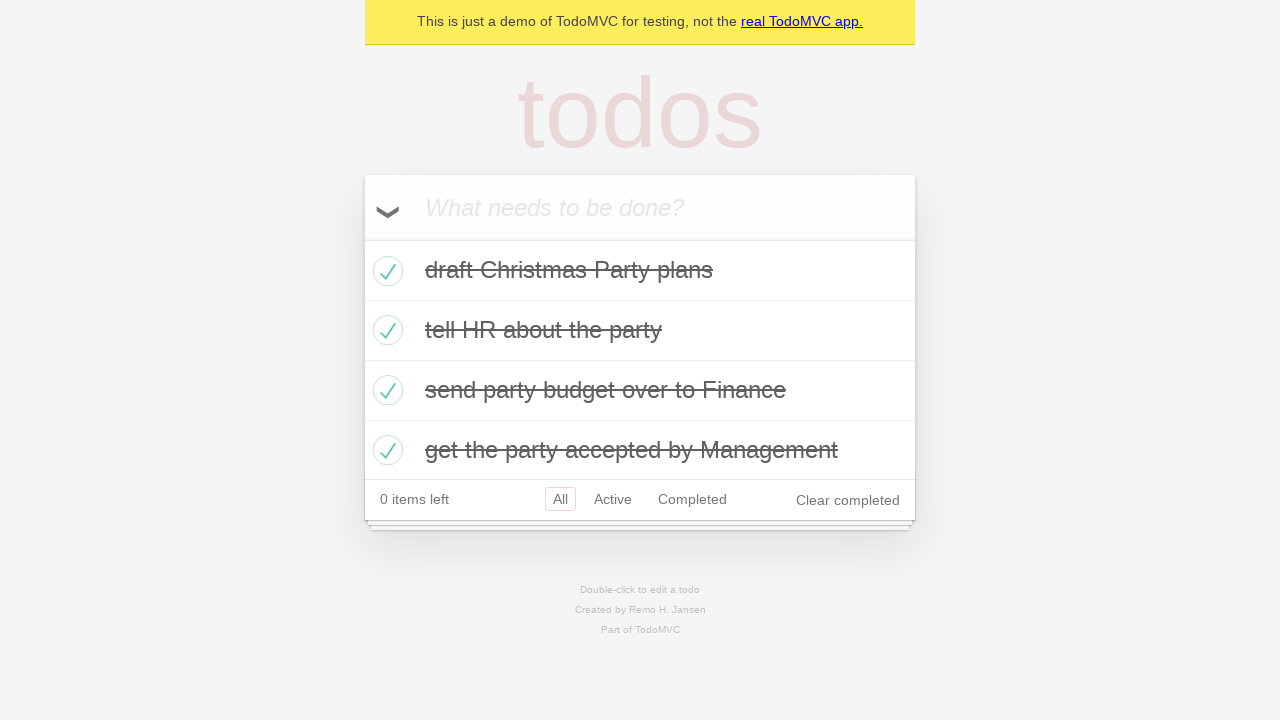

Verified all todo items are marked as completed
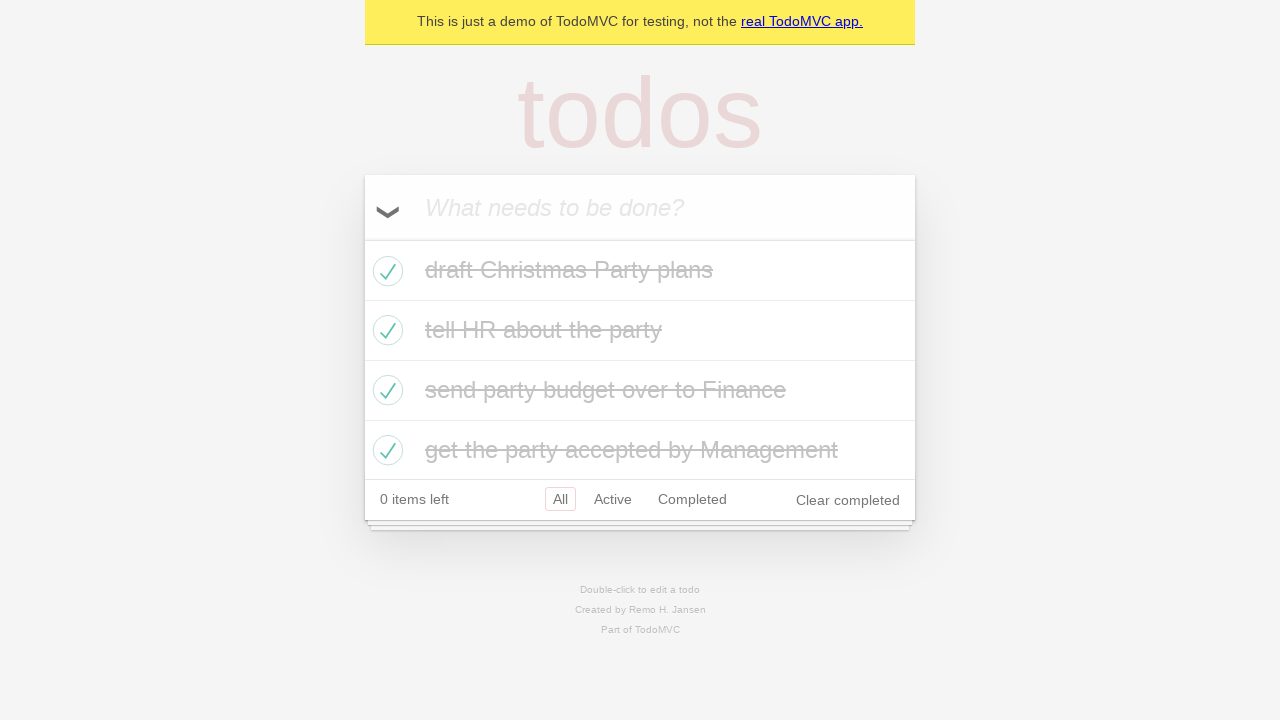

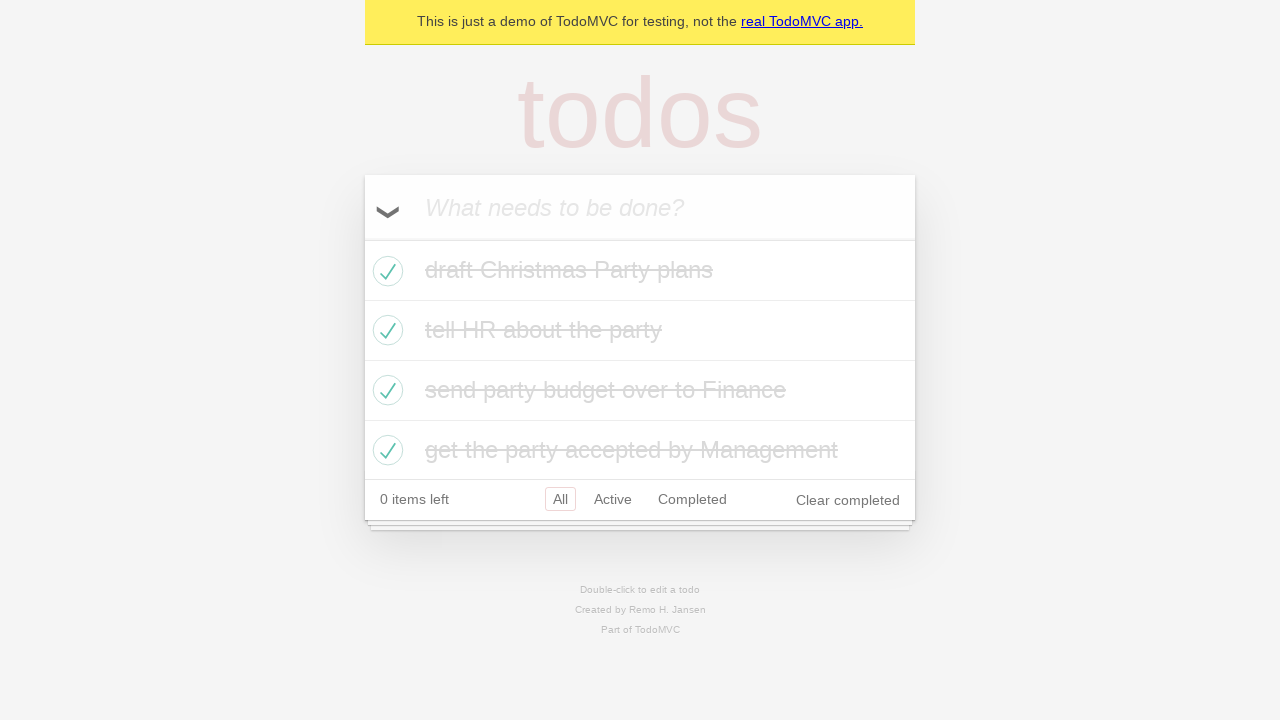